Navigates to the OrangeHRM website and verifies that the page title matches "OrangeHRM" exactly.

Starting URL: http://alchemy.hguy.co/orangehrm

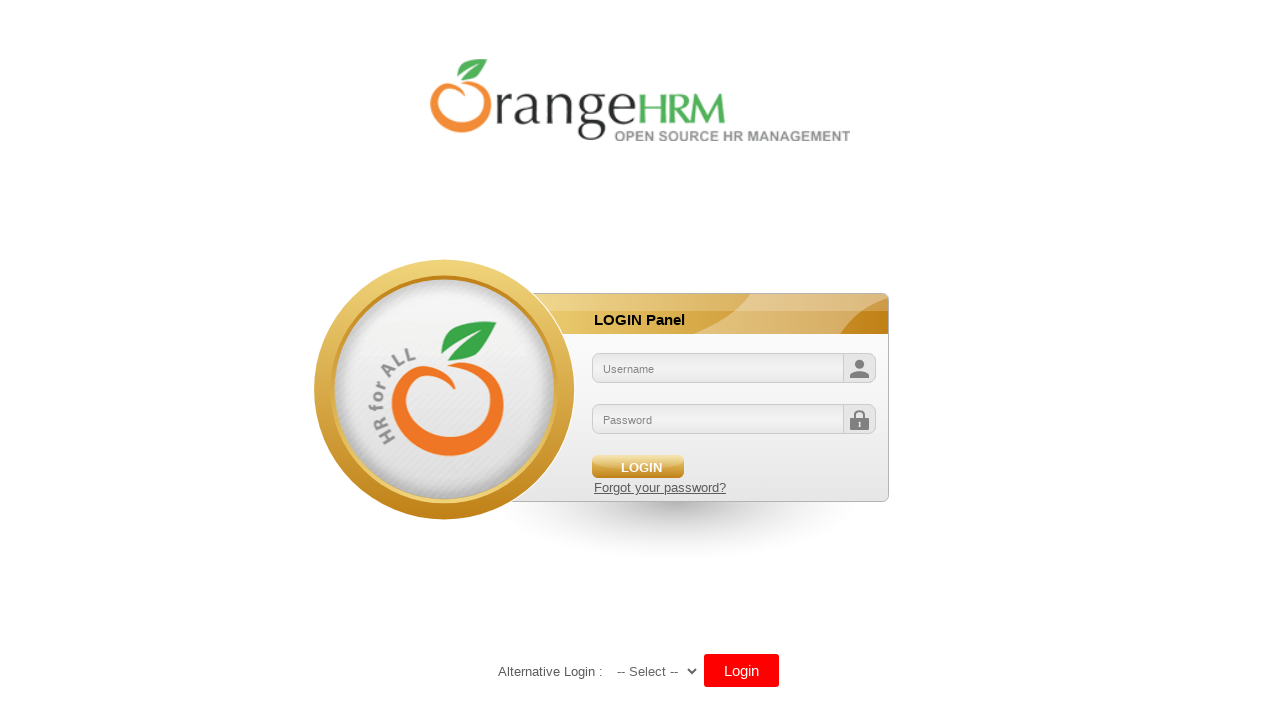

Set viewport size to 1920x1080
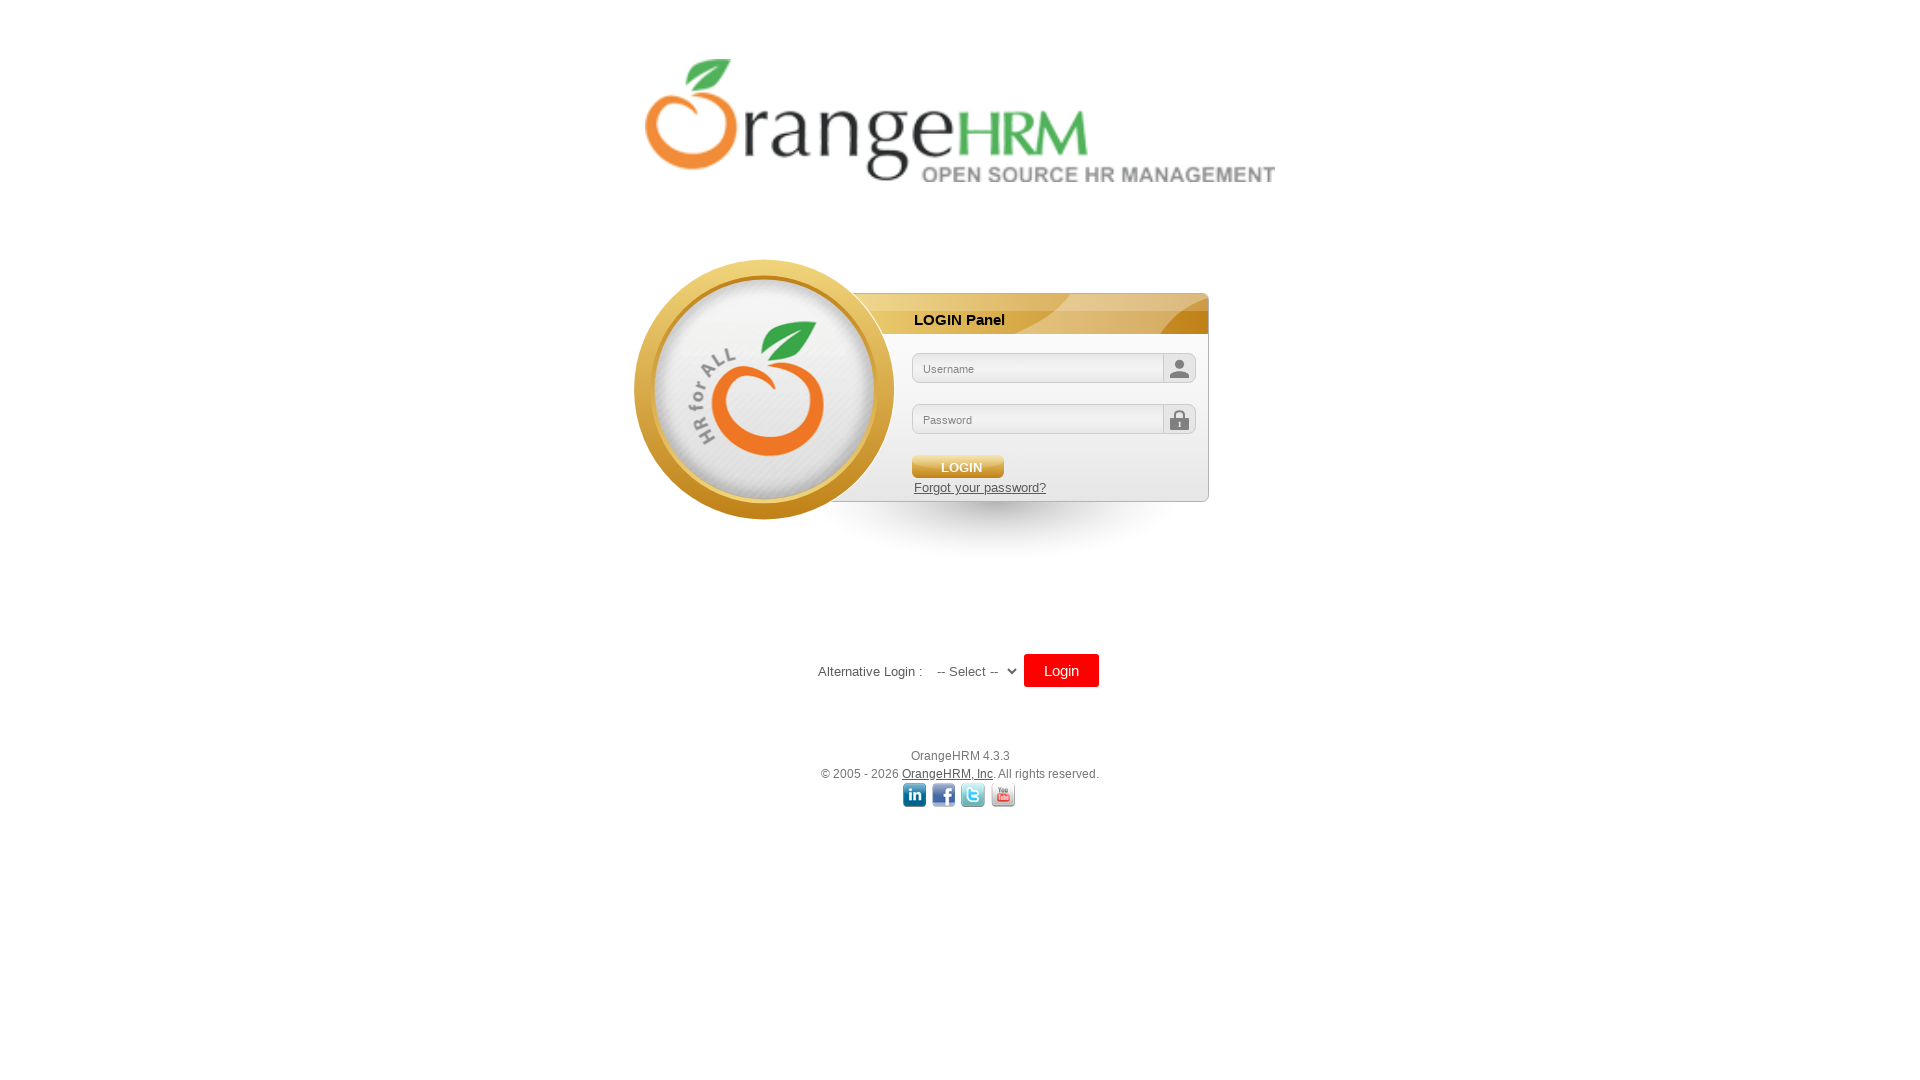

Retrieved page title: OrangeHRM
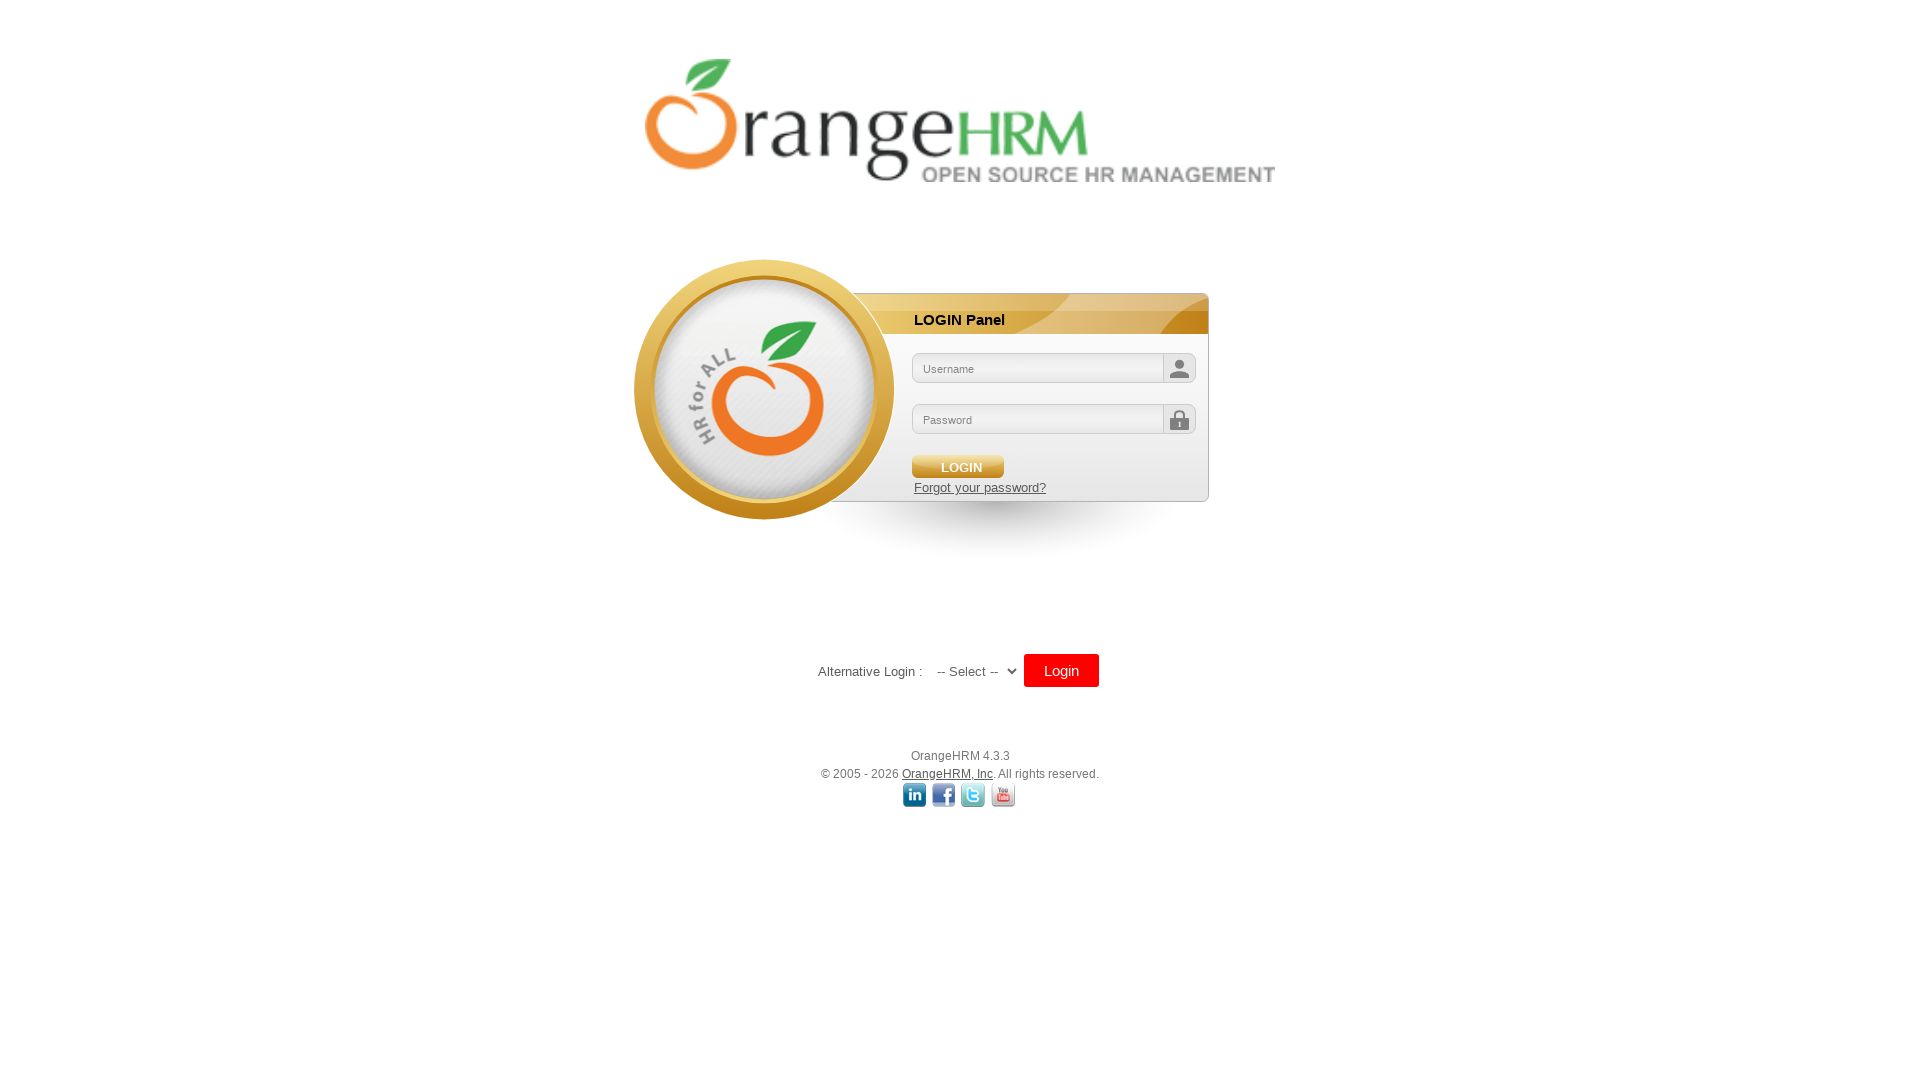

Page title matches expected title 'OrangeHRM'
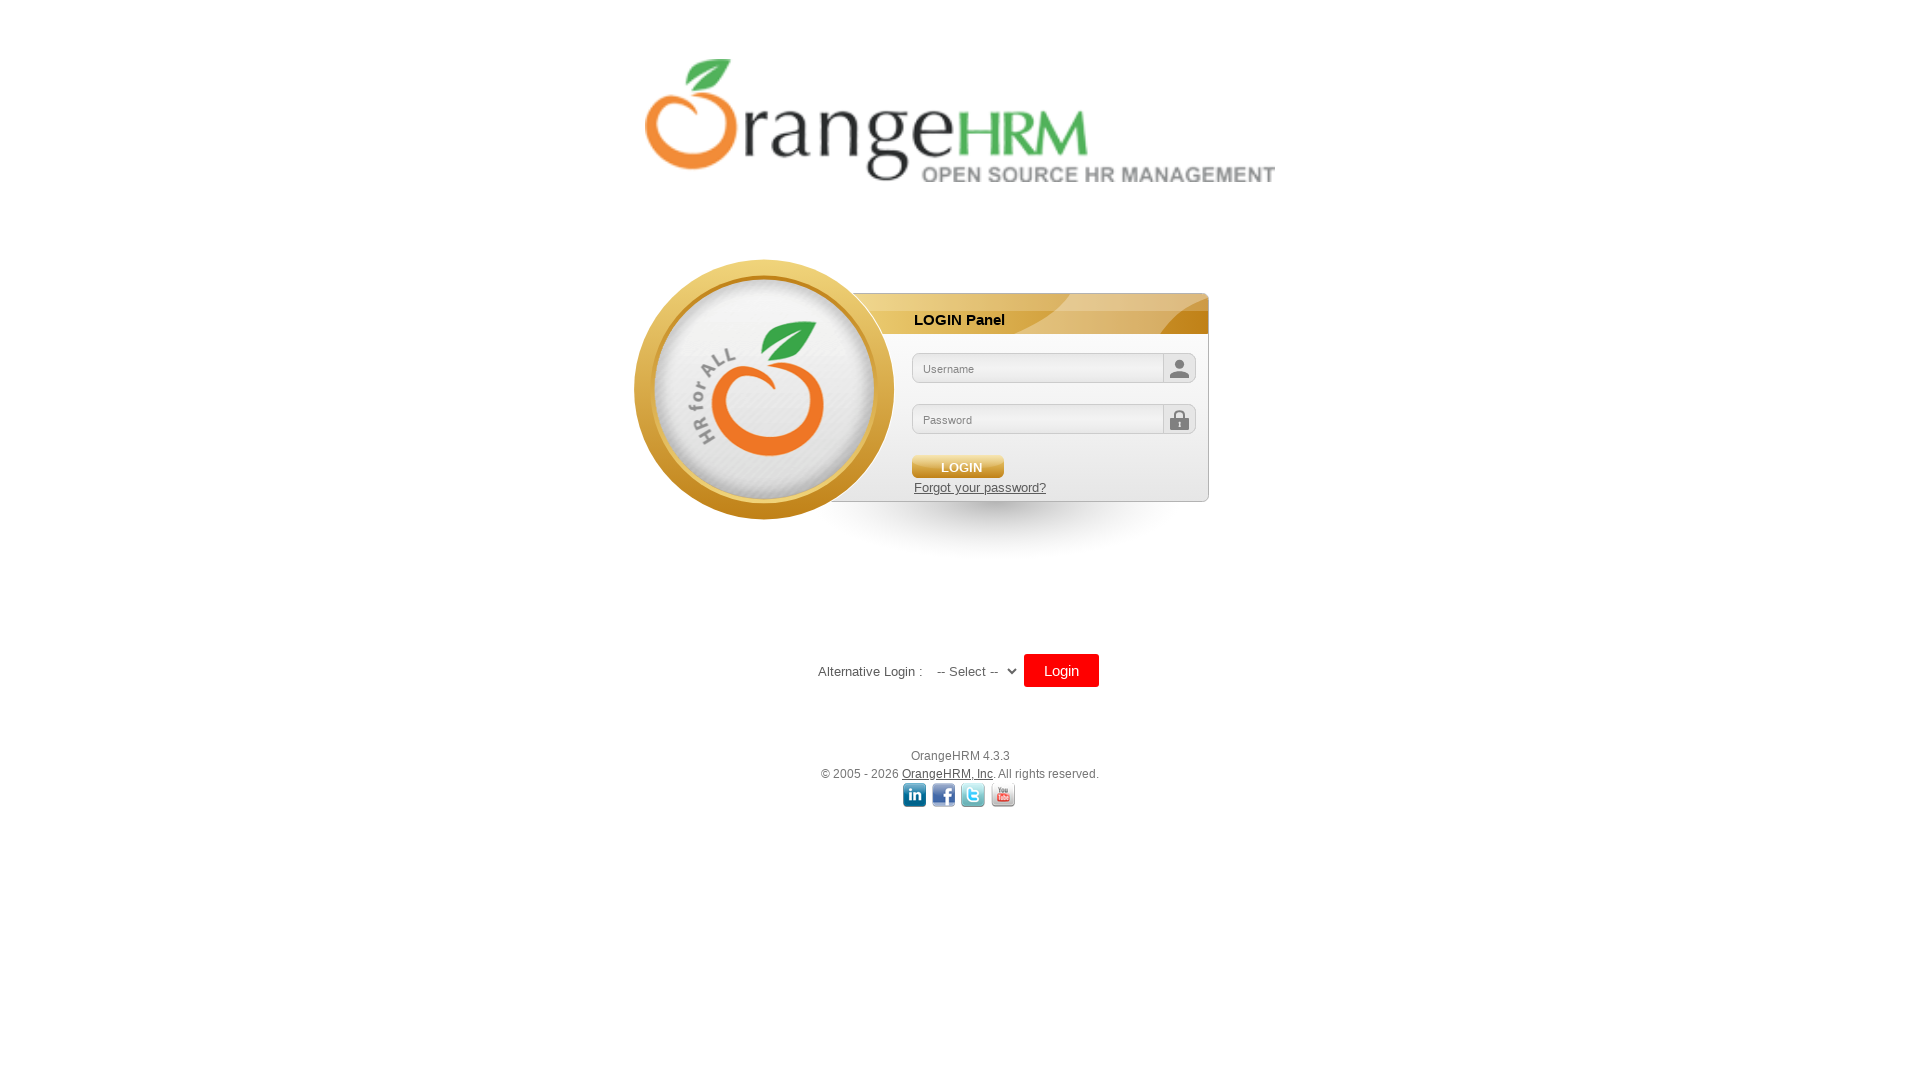

Assertion passed: Page title matches 'OrangeHRM'
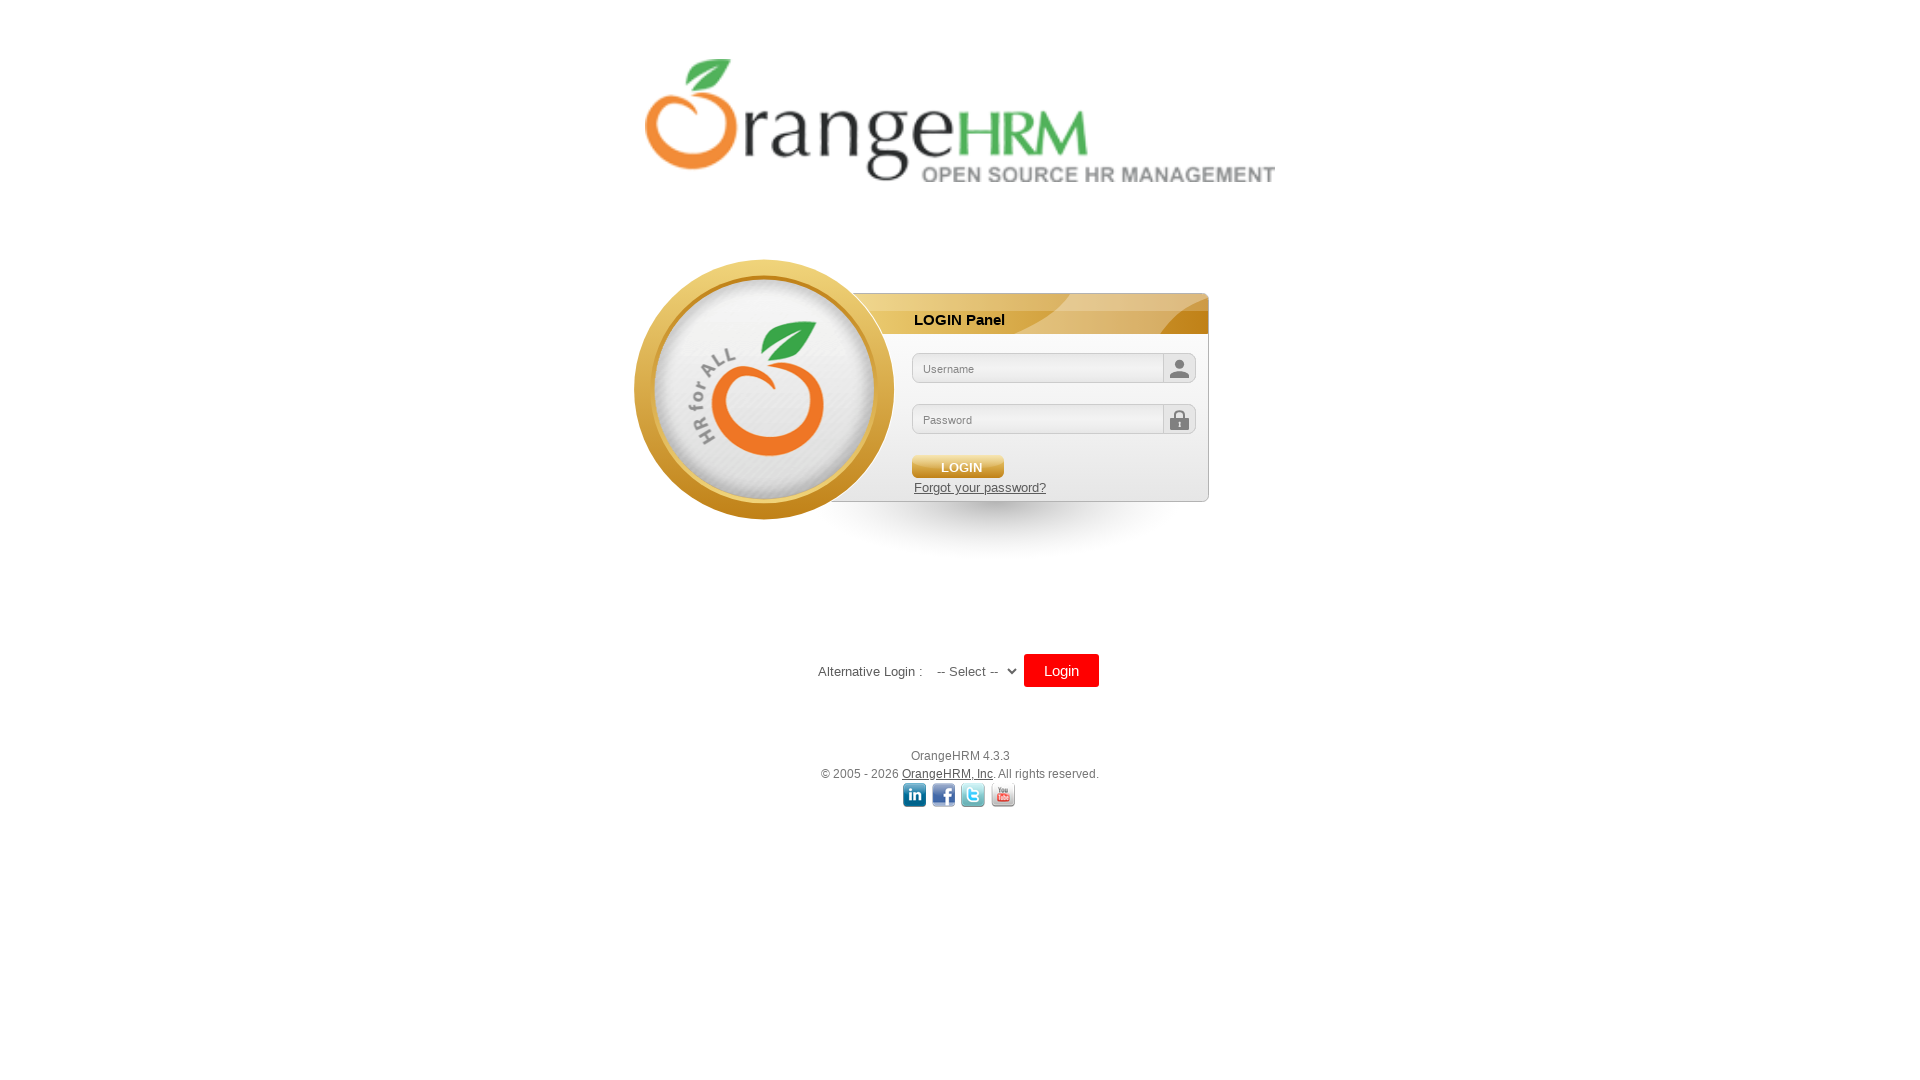

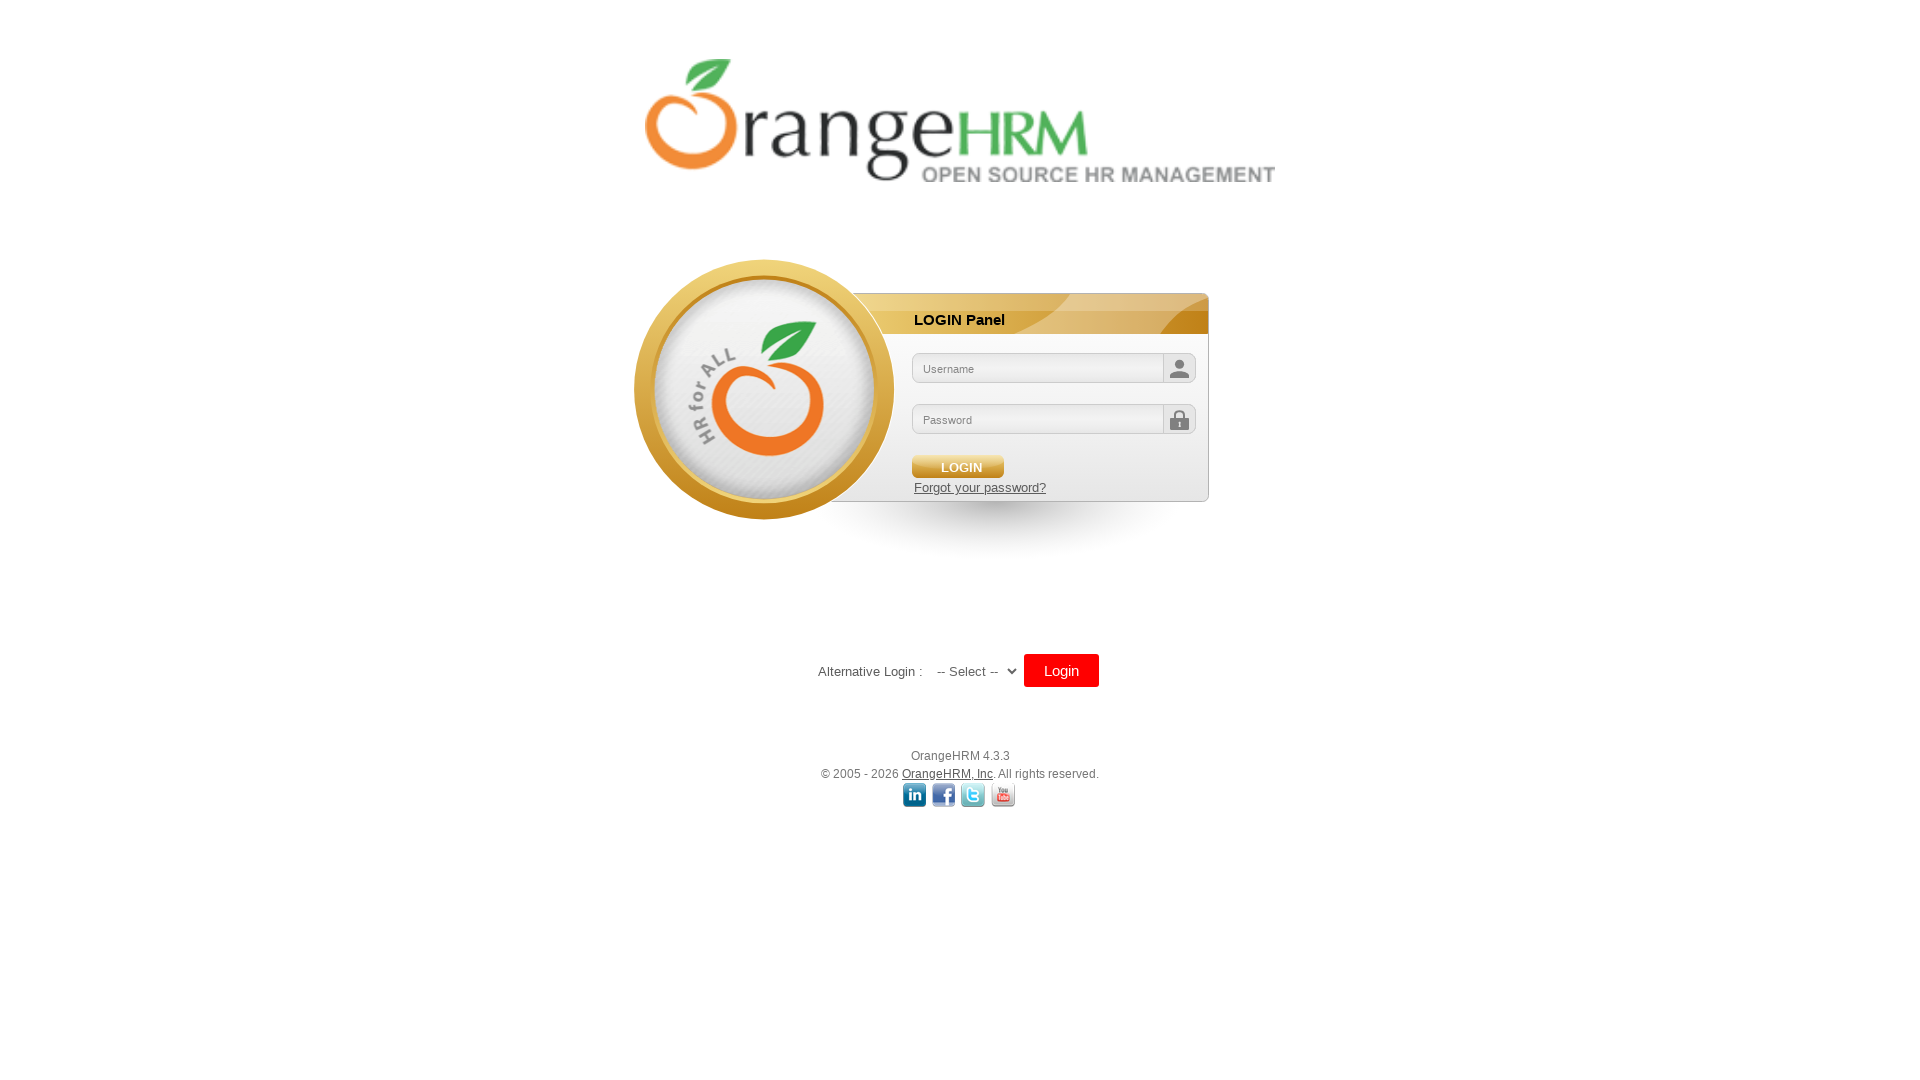